Tests radio button selection on a practice form by clicking the "Male" gender option and verifying it becomes selected

Starting URL: https://demoqa.com/automation-practice-form

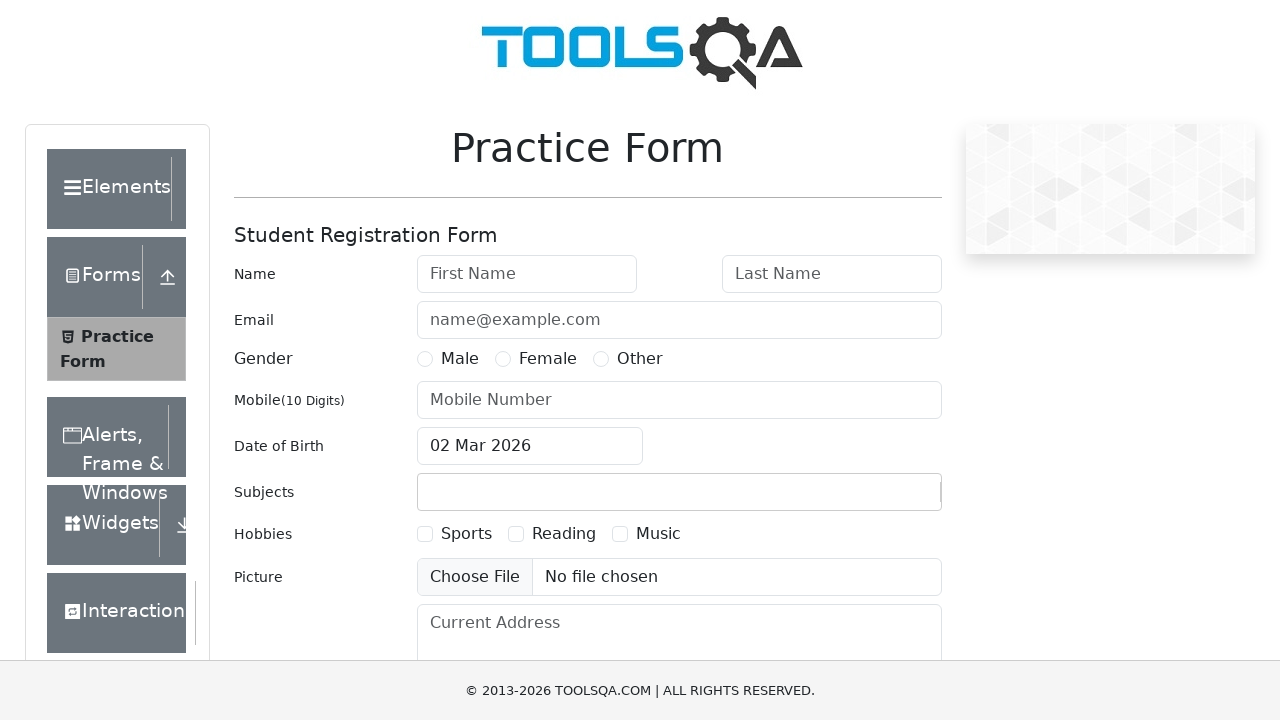

Navigated to the automation practice form
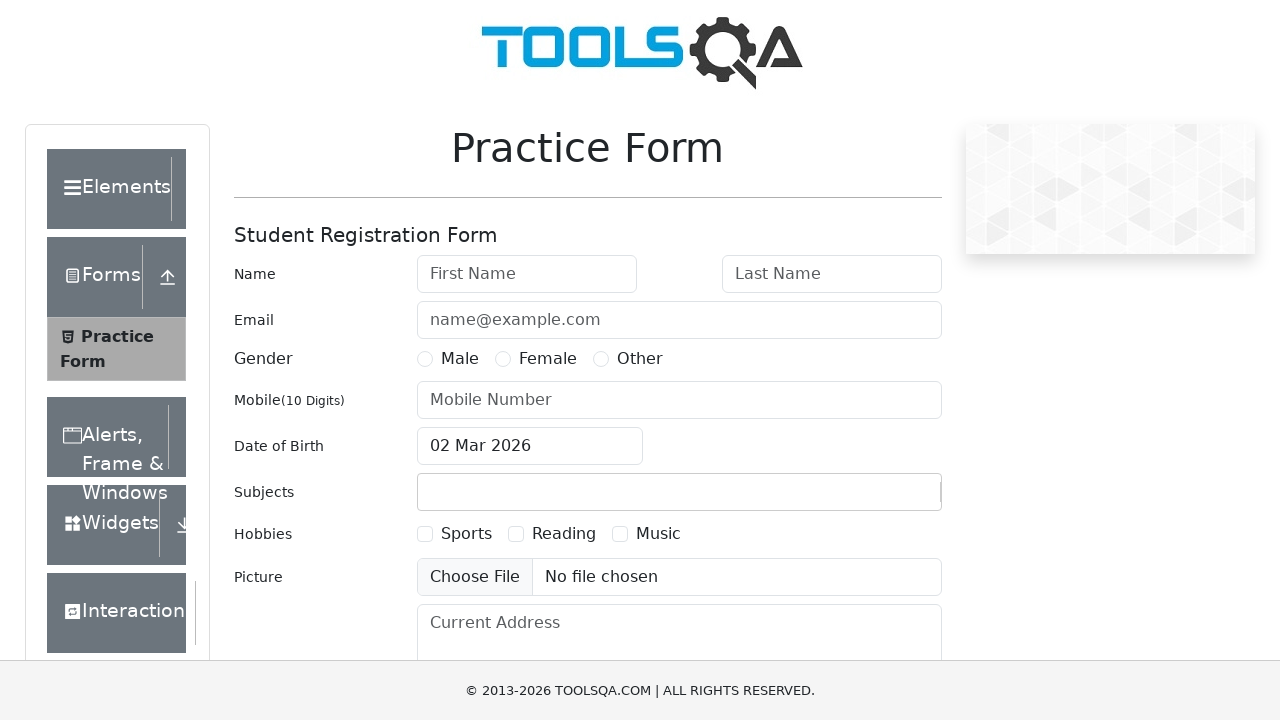

Clicked the Male gender radio button label at (460, 359) on label[for='gender-radio-1']
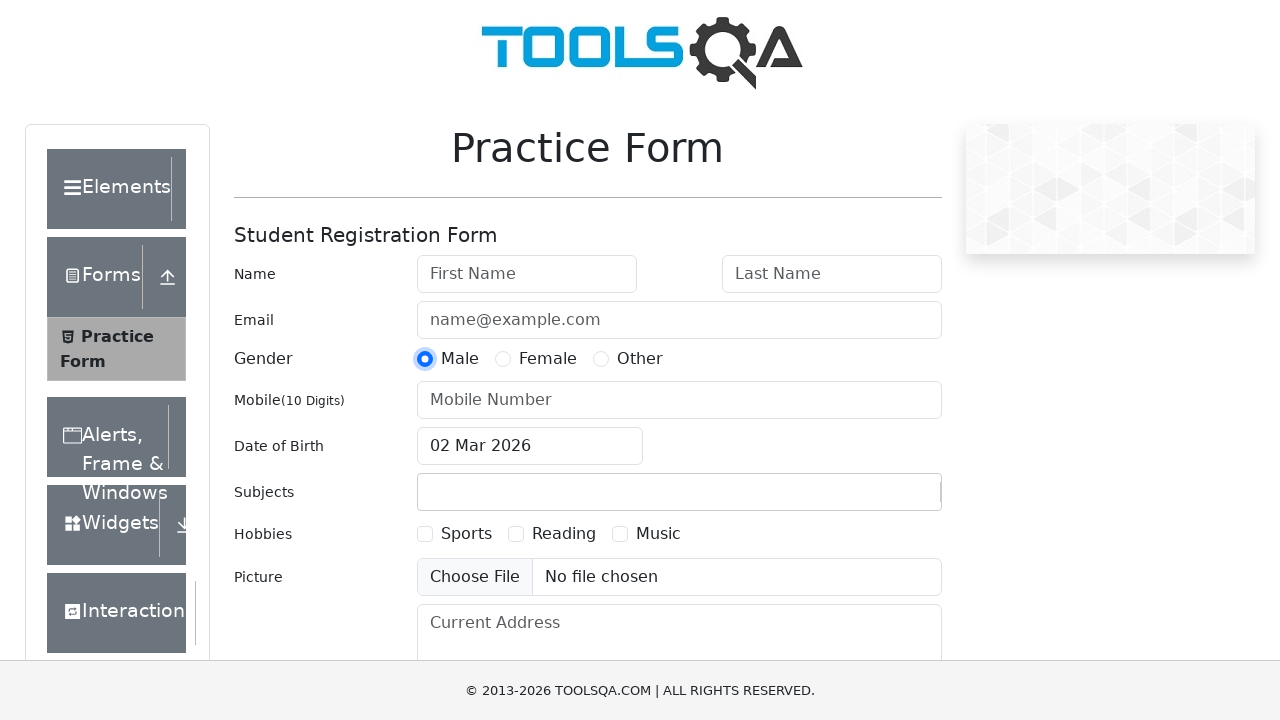

Verified that the Male radio button is selected
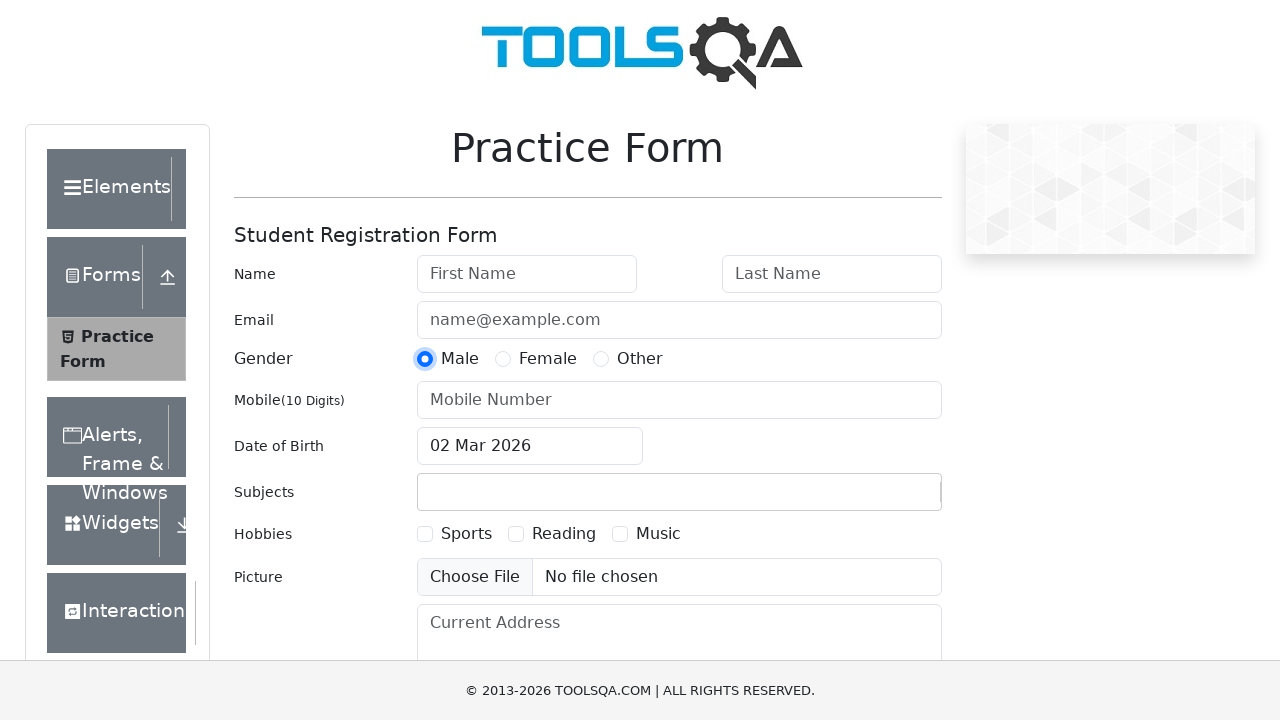

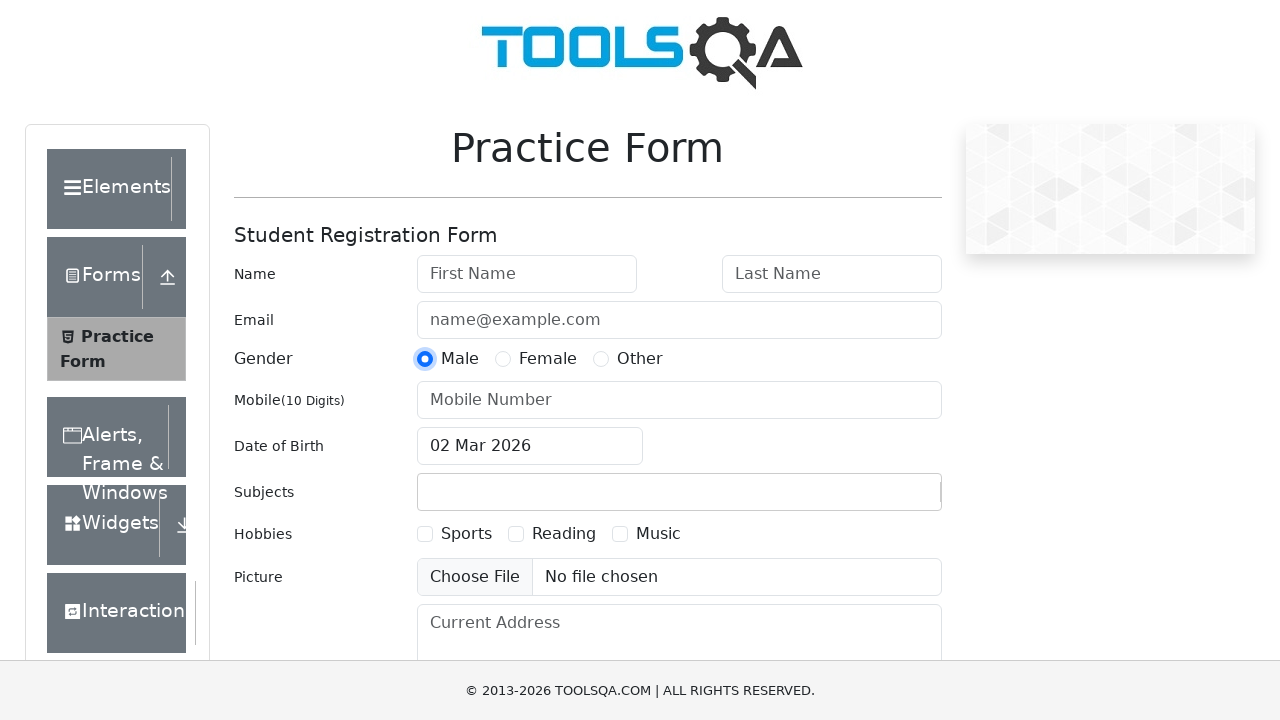